Tests double-click functionality on a button that displays an alert message

Starting URL: https://selenium08.blogspot.com/2019/11/double-click.html

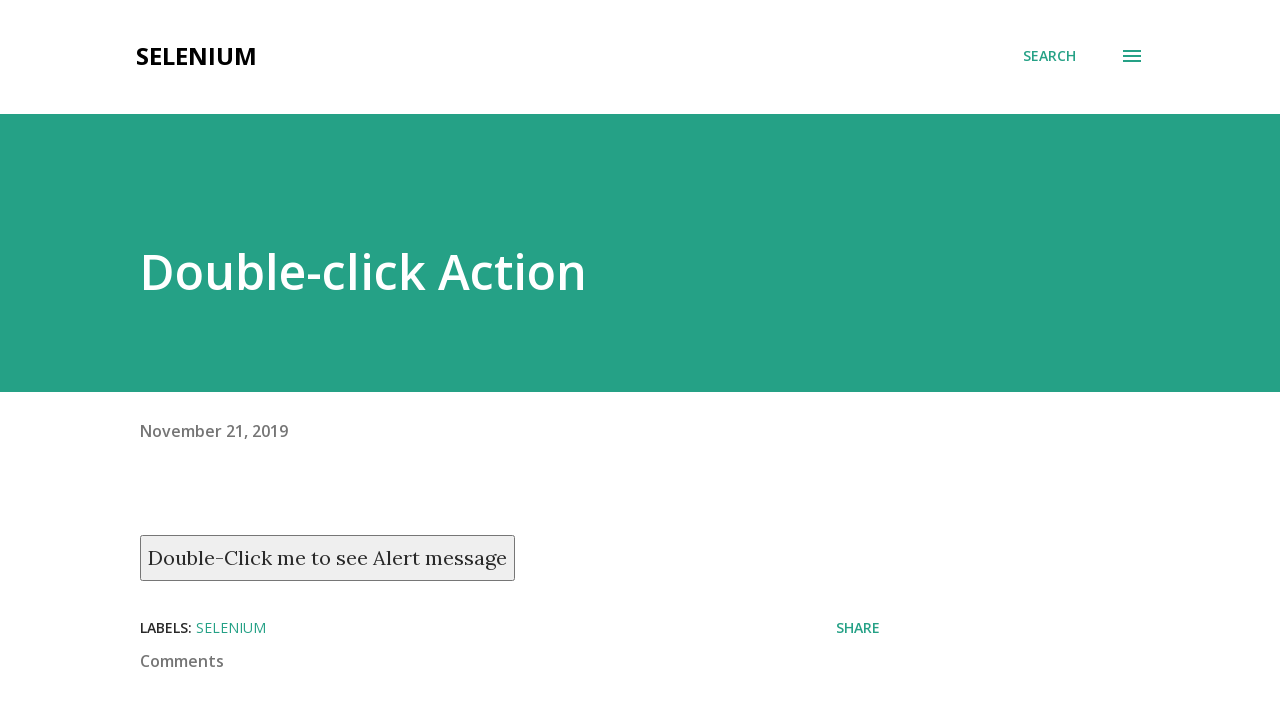

Navigated to double-click practice page
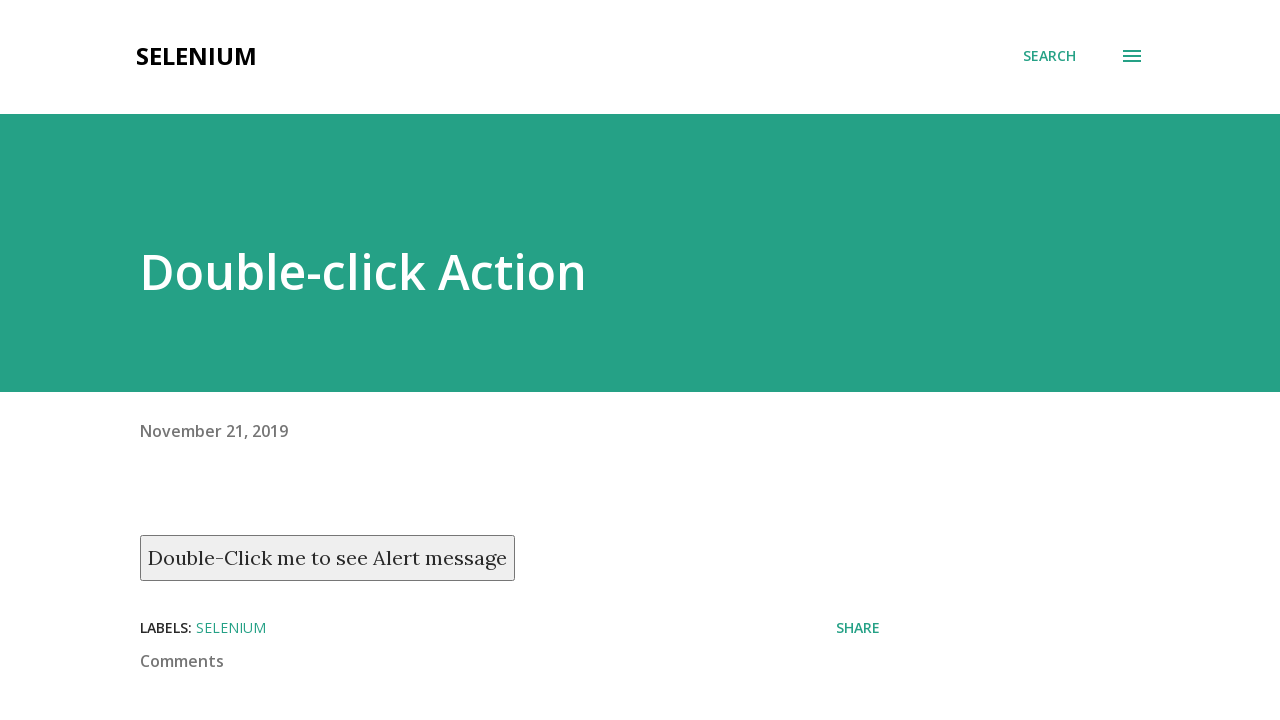

Double-clicked the button to trigger alert message at (328, 558) on xpath=//button[contains(text(), 'Double-Click me to see Alert message')]
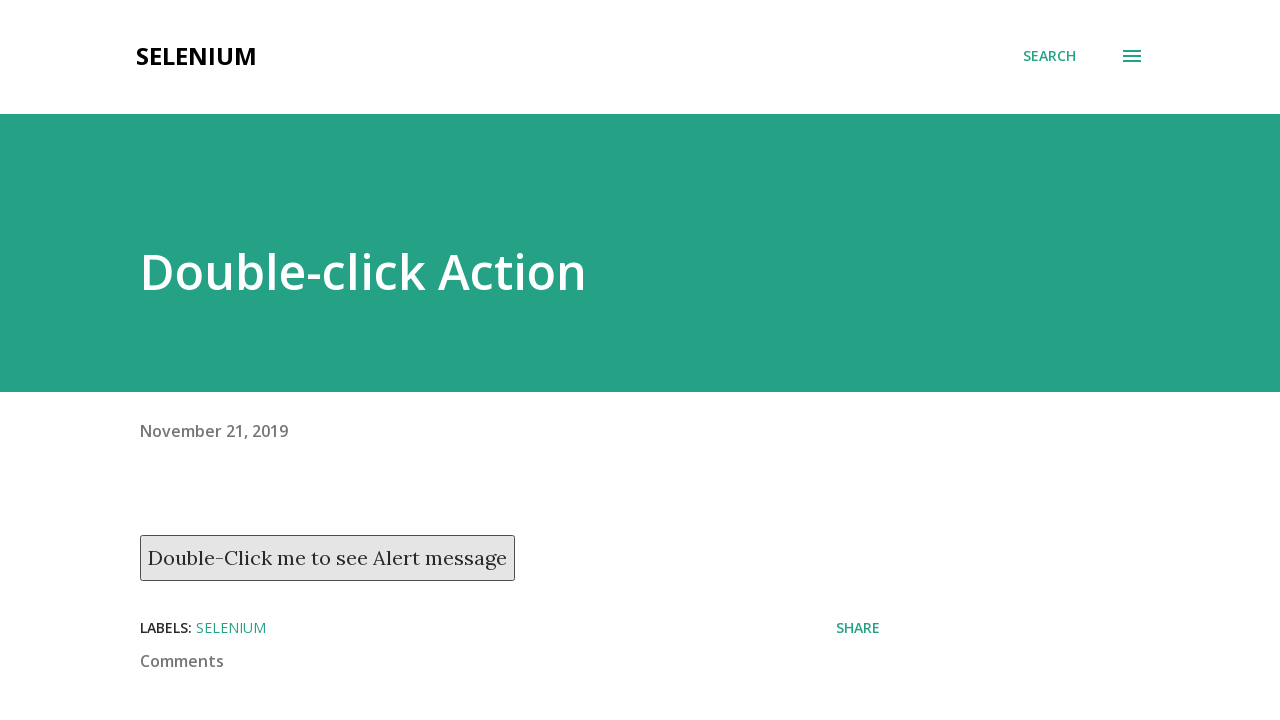

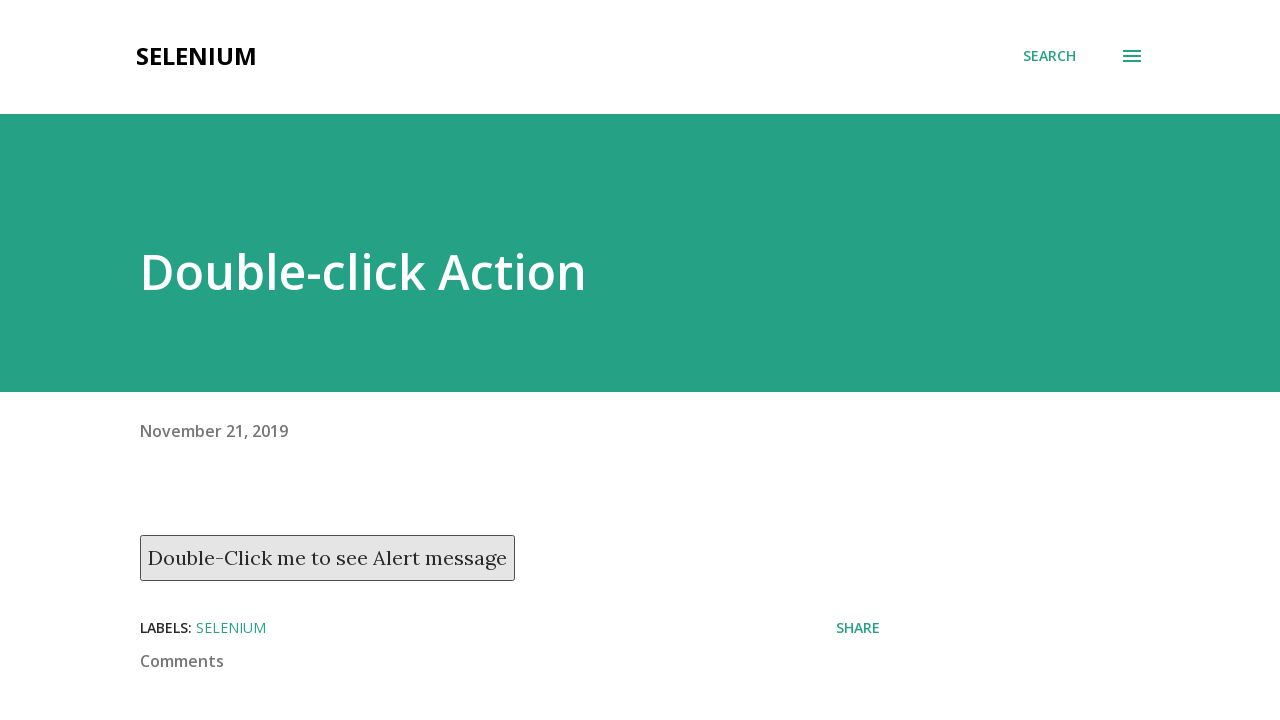